Tests entering text into a JavaScript prompt alert, accepting it, and verifying the entered text appears in the result

Starting URL: https://the-internet.herokuapp.com/javascript_alerts

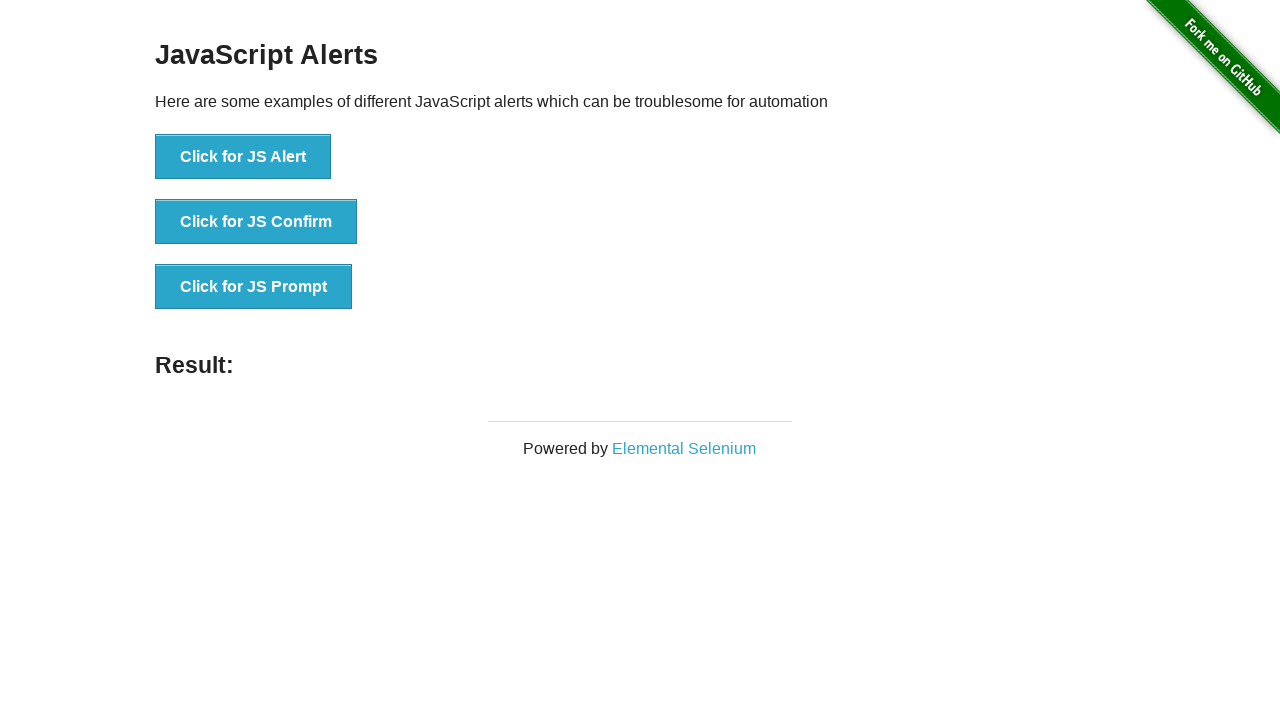

Set up dialog handler to accept prompt with text input
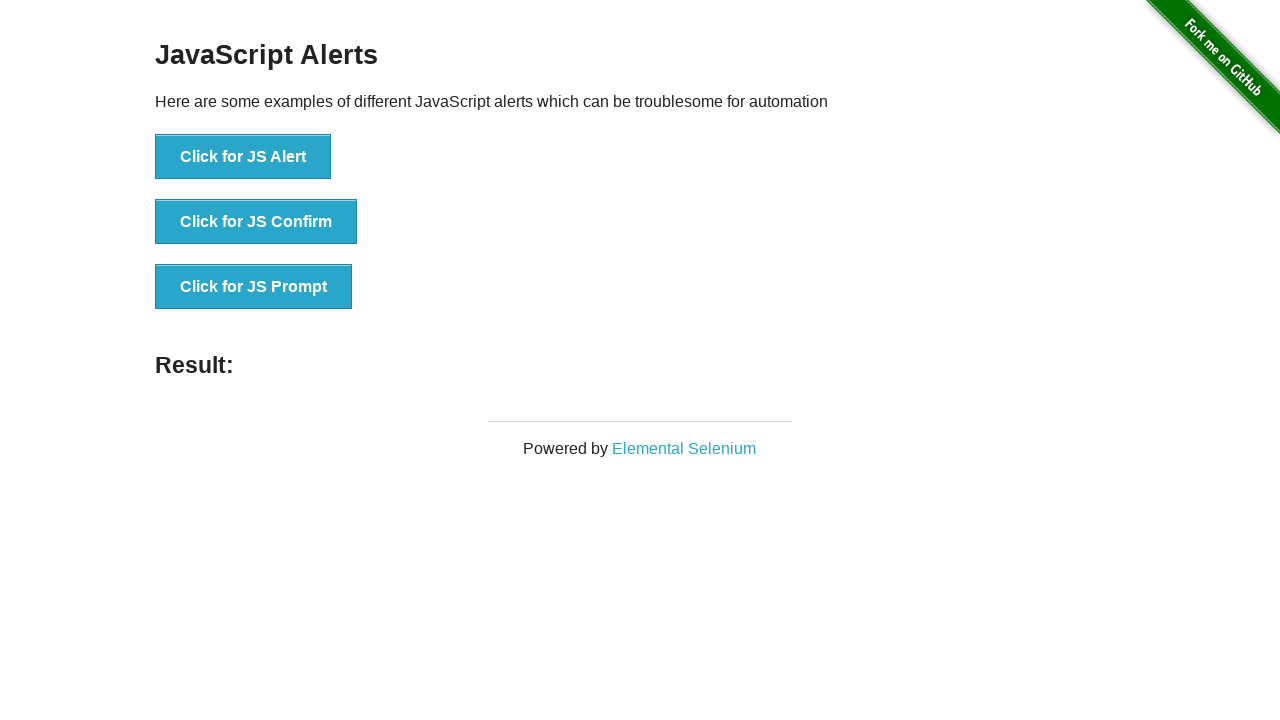

Clicked button to trigger JavaScript prompt alert at (254, 287) on button[onclick='jsPrompt()']
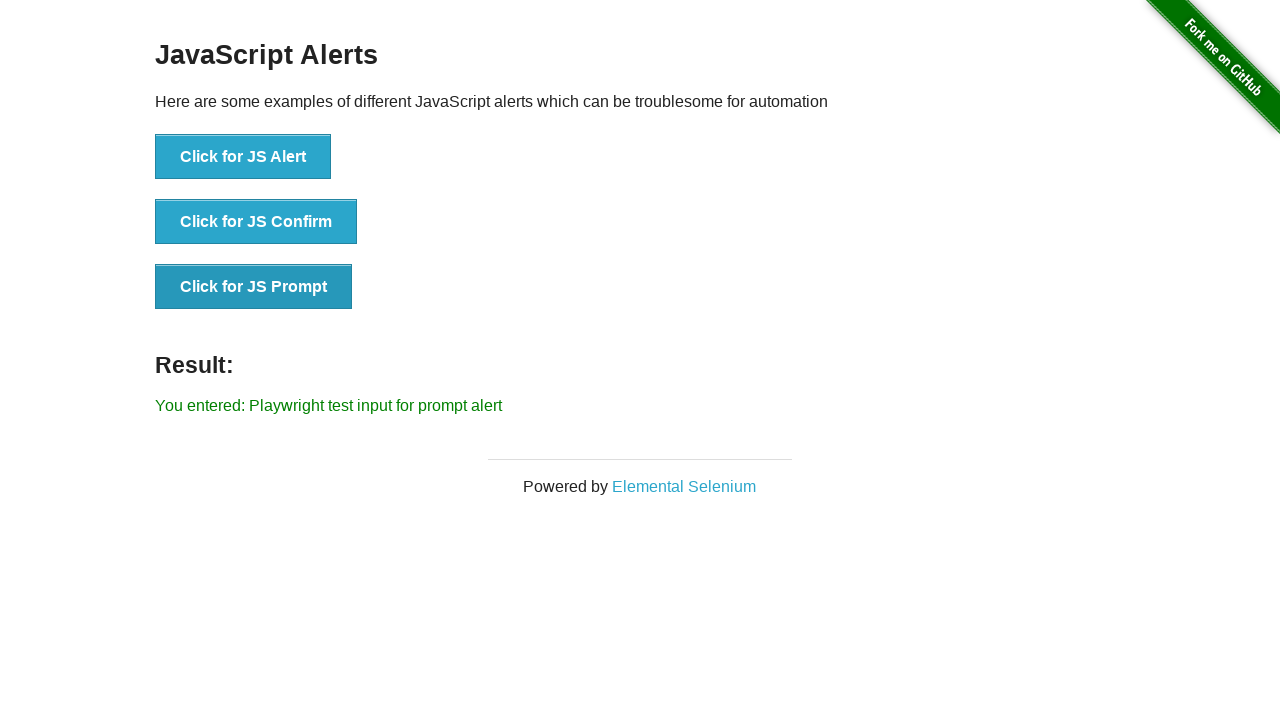

Result element appeared on page
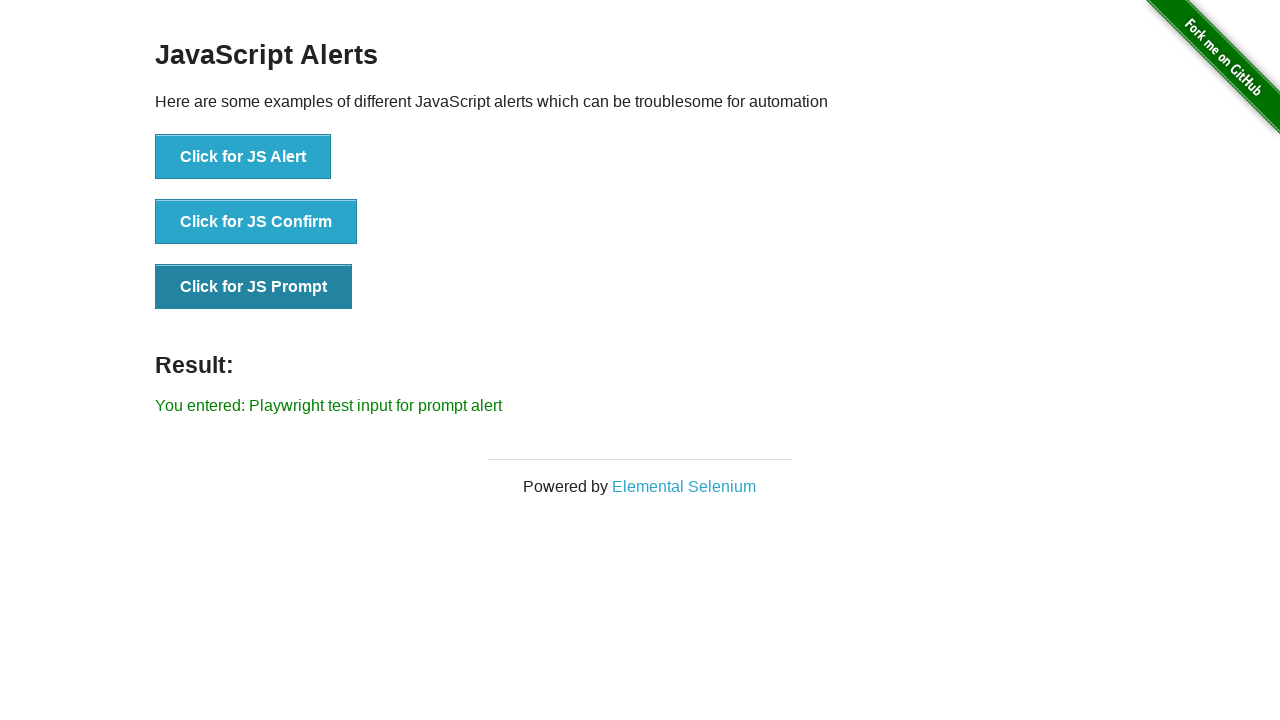

Retrieved result text from page
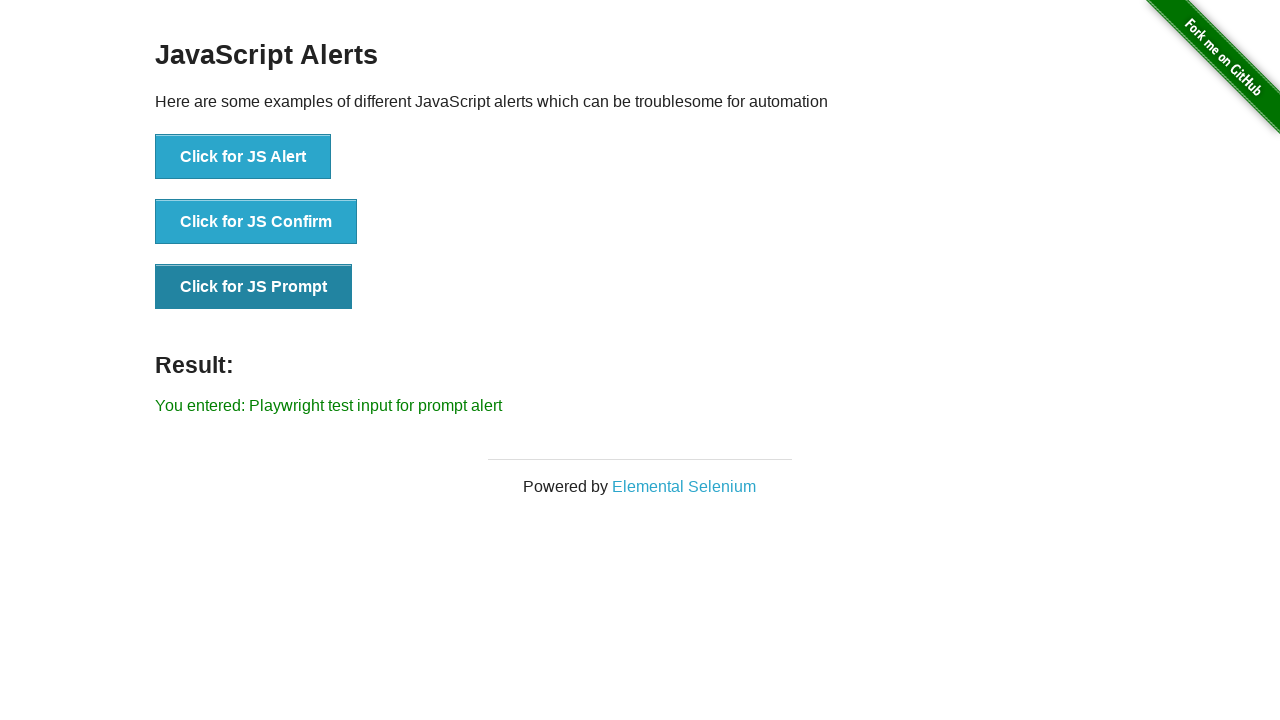

Verified entered text appears in result: 'You entered: Playwright test input for prompt alert'
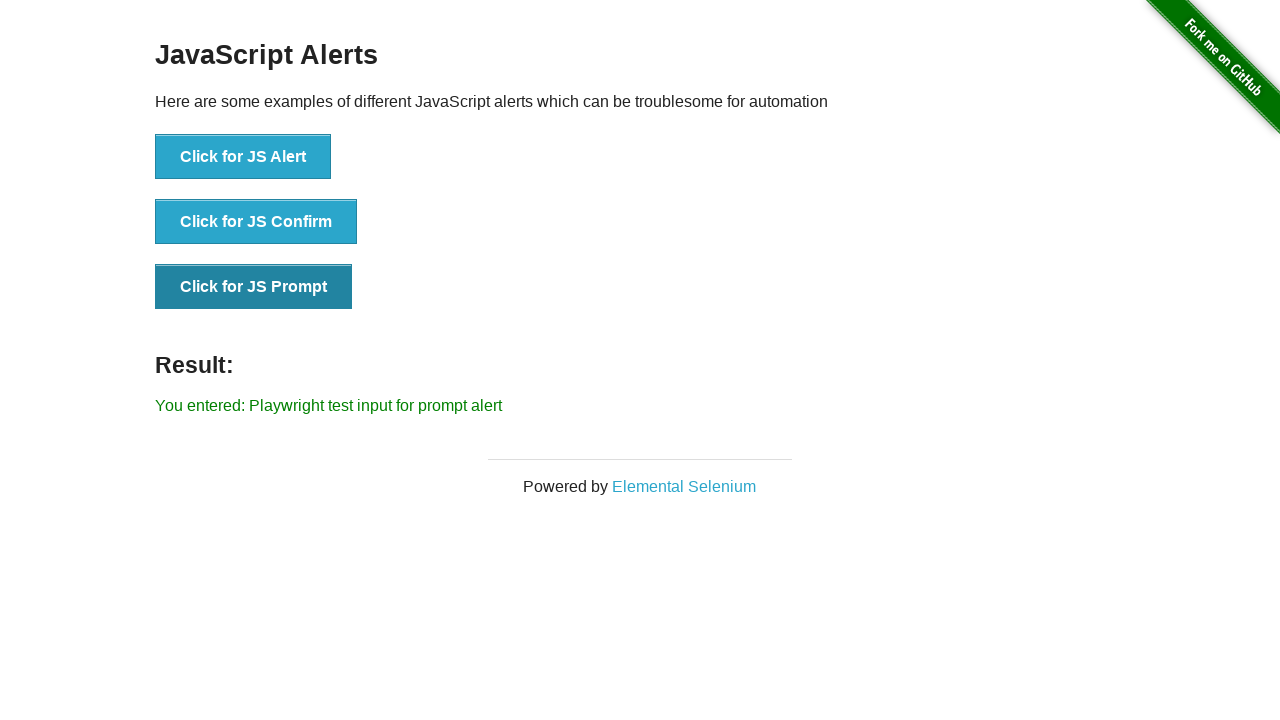

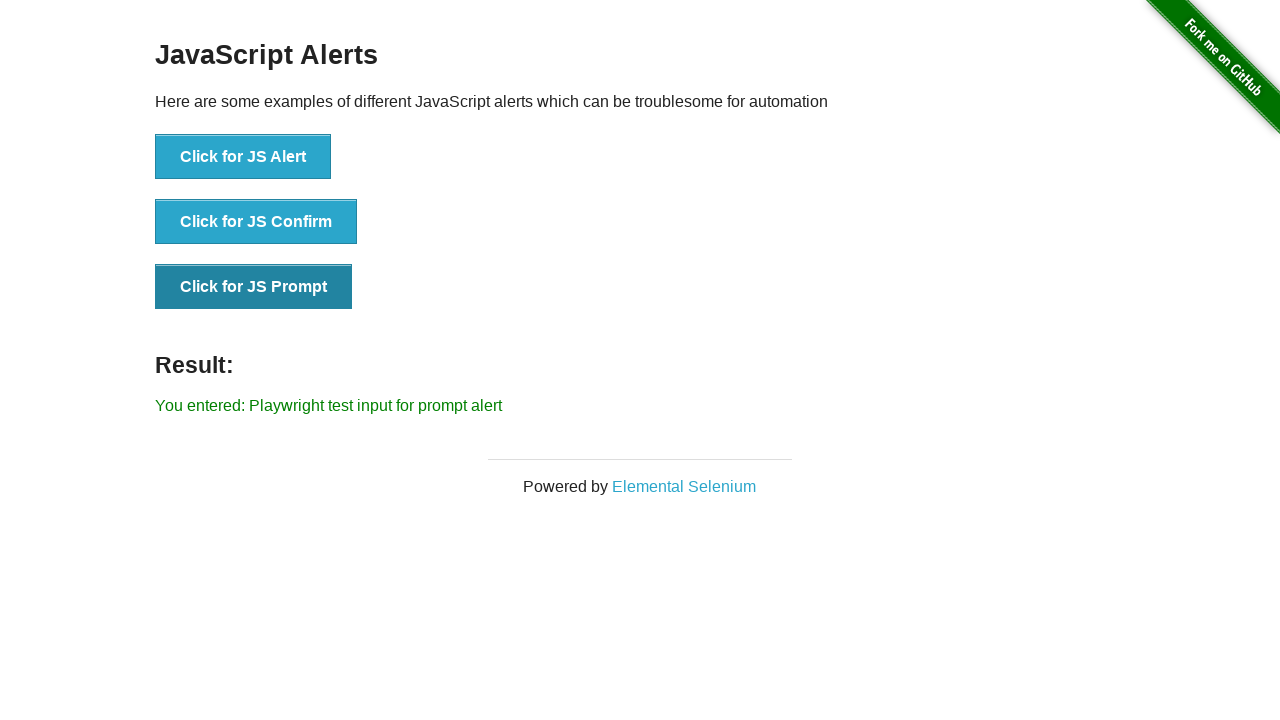